Tests pseudo-element interactions on leafground.com by clicking on globe icon menu items

Starting URL: https://leafground.com/

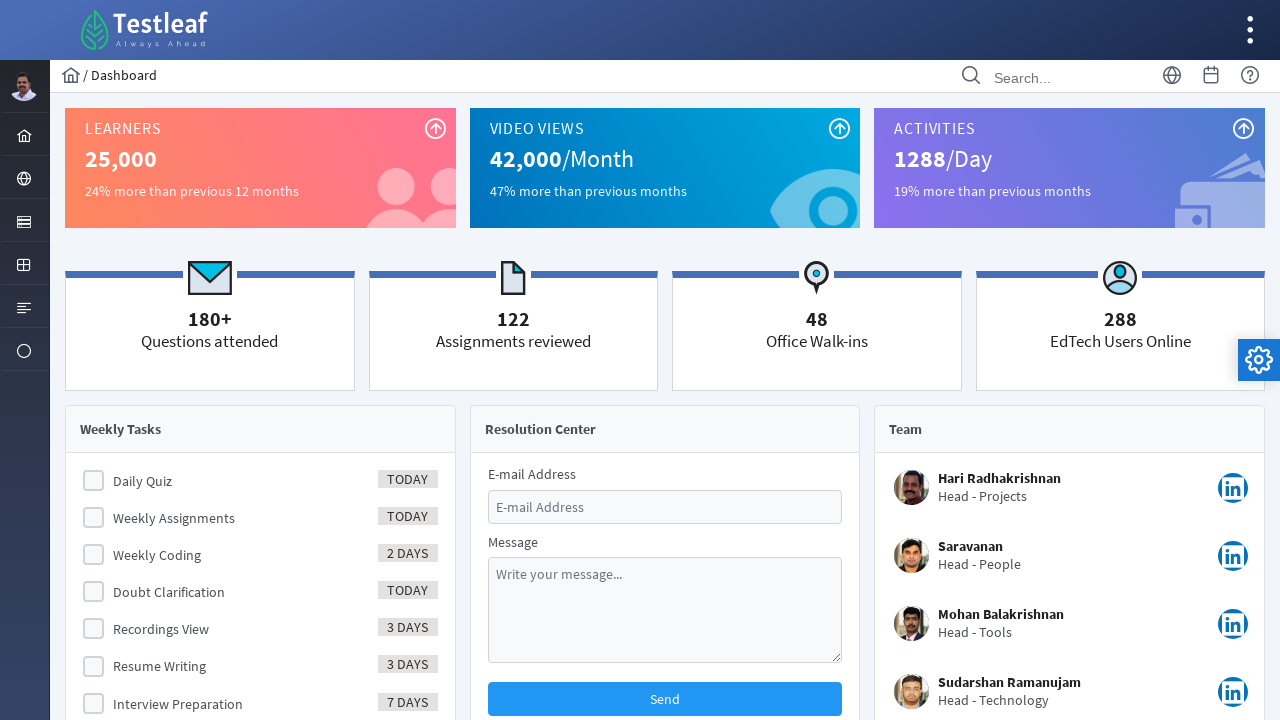

Retrieved text content from pseudo-element ::before of globe icon
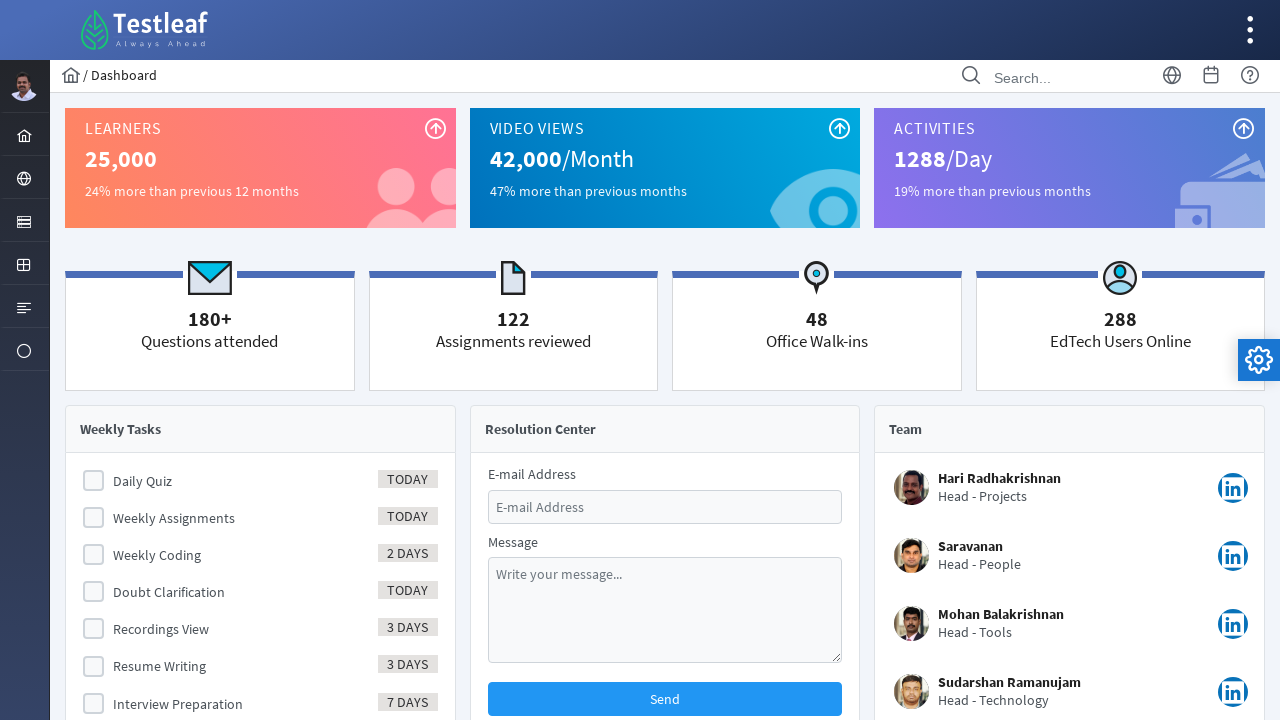

Hovered over globe icon menu item at (24, 179) on .pi.pi-globe.layout-menuitem-icon
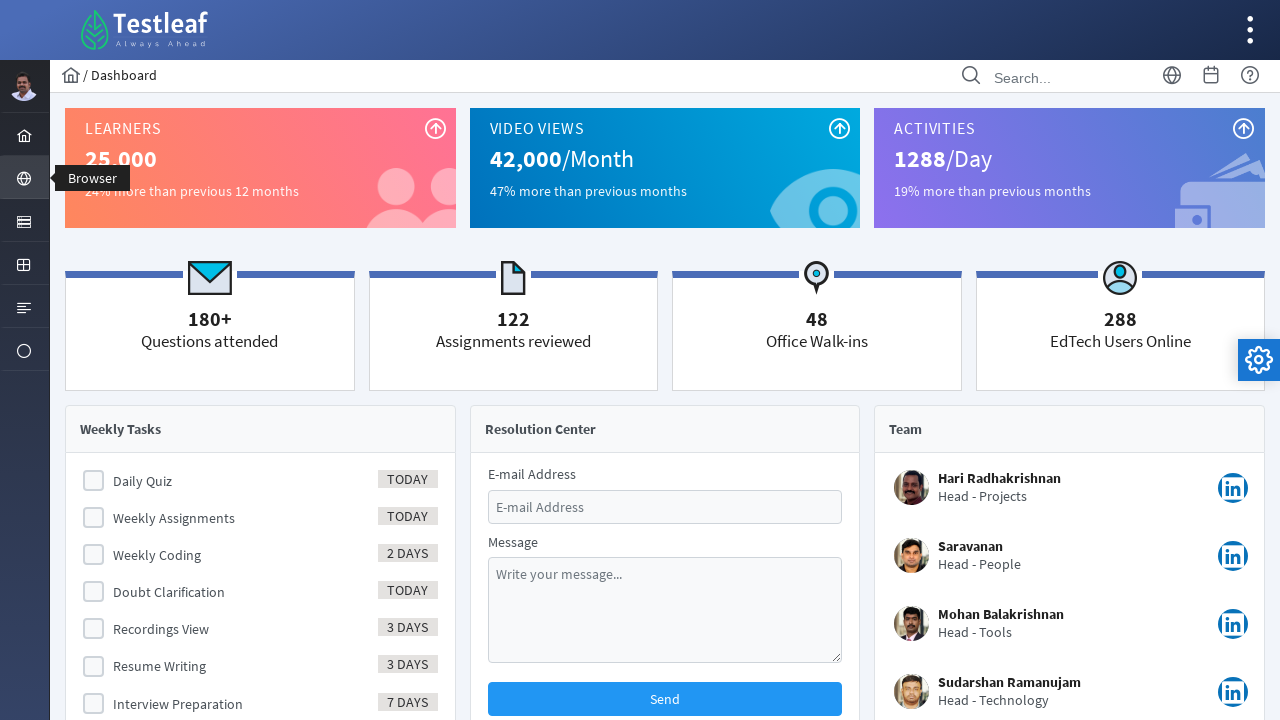

Clicked on globe icon to open menu at (24, 179) on .pi.pi-globe.layout-menuitem-icon
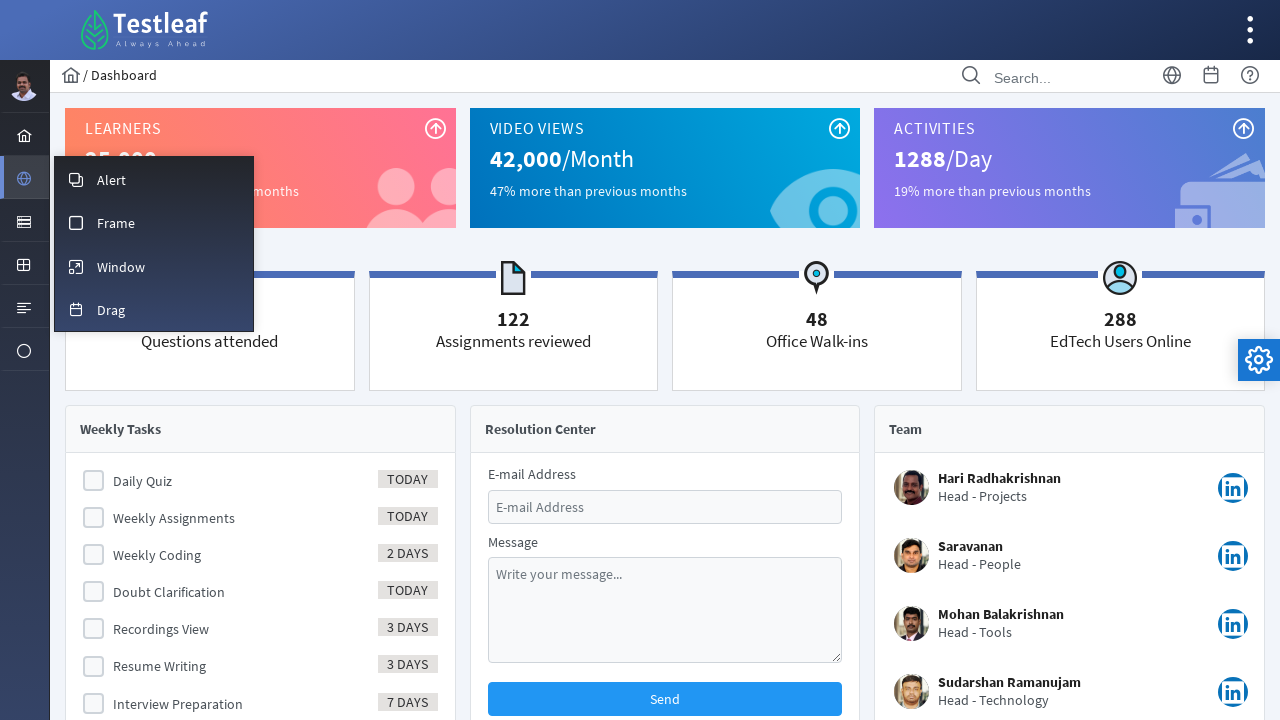

Clicked on home icon to close globe menu at (24, 136) on .pi.pi-home
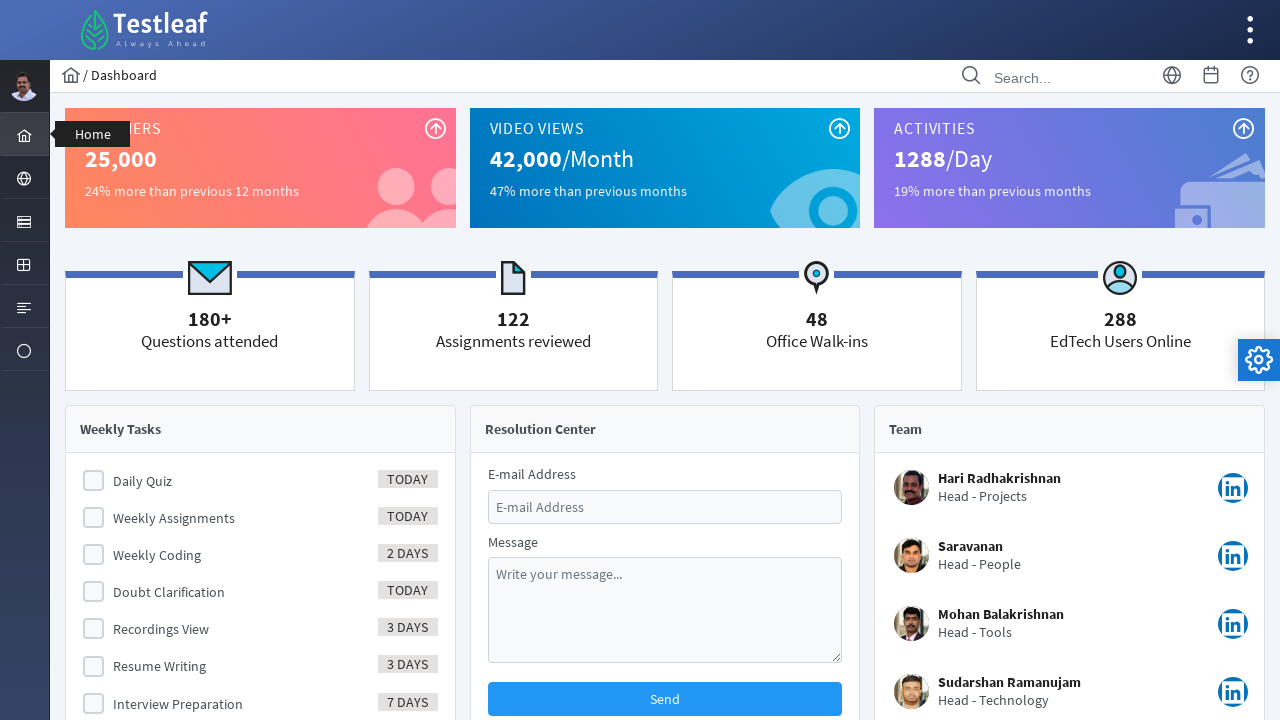

Clicked on globe icon again using JavaScript
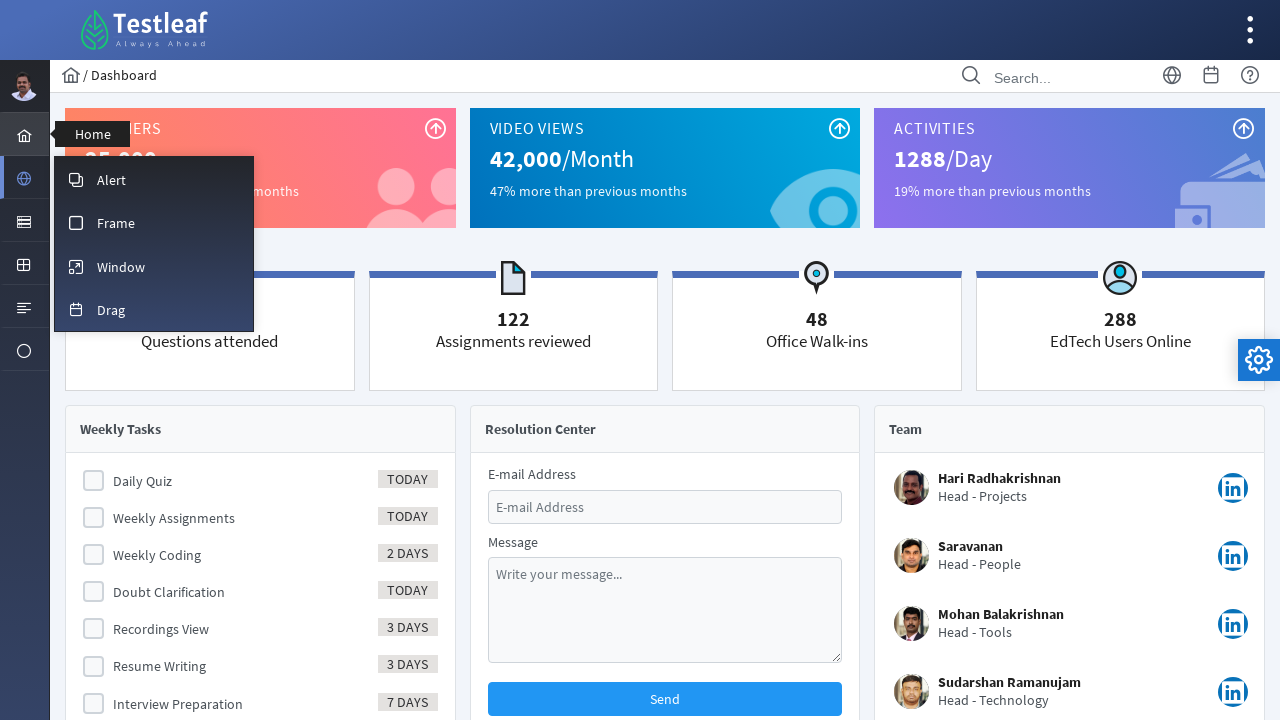

Waited 1000ms for menu interaction to complete
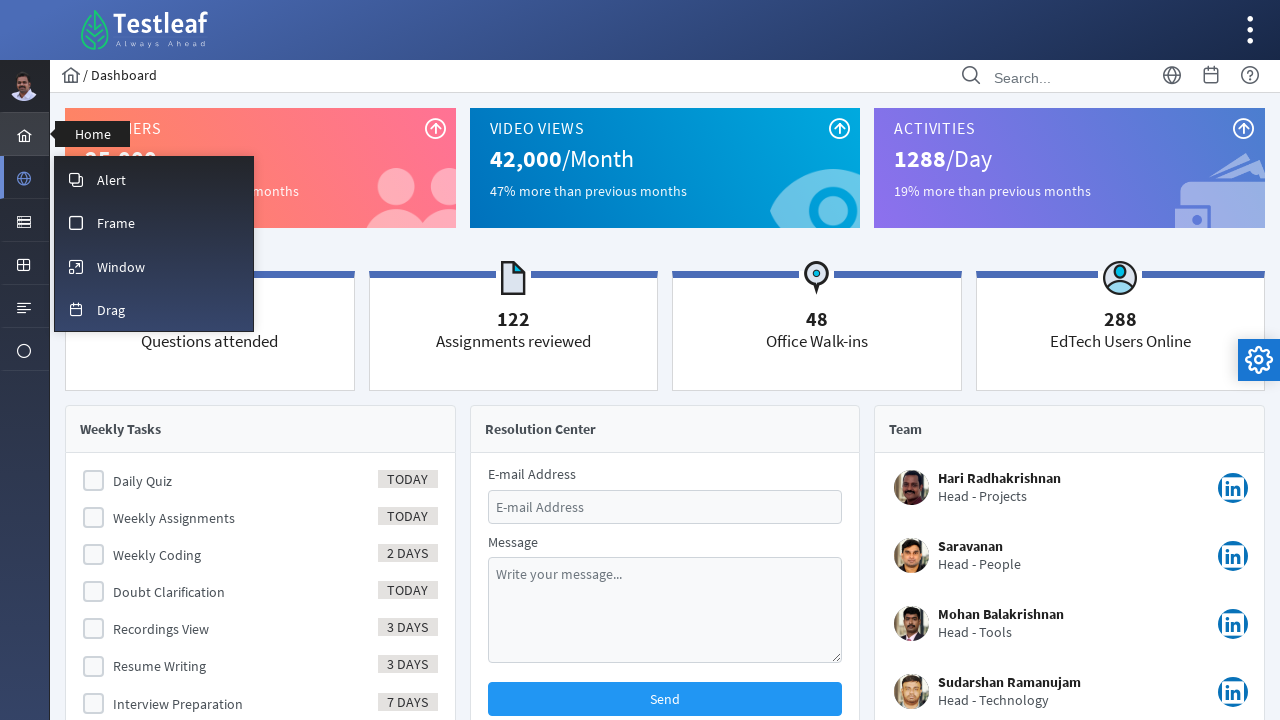

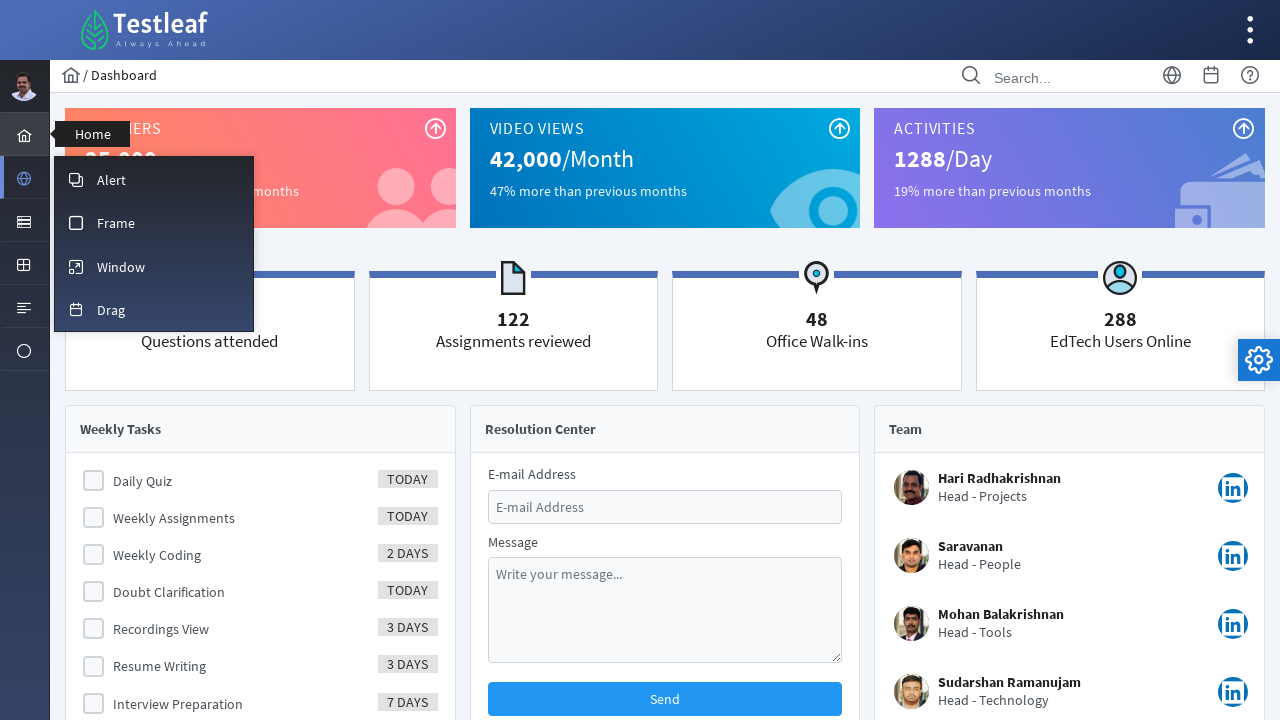